Navigates to the DemoQA checkbox demo page and maximizes the browser window

Starting URL: https://demoqa.com/checkbox

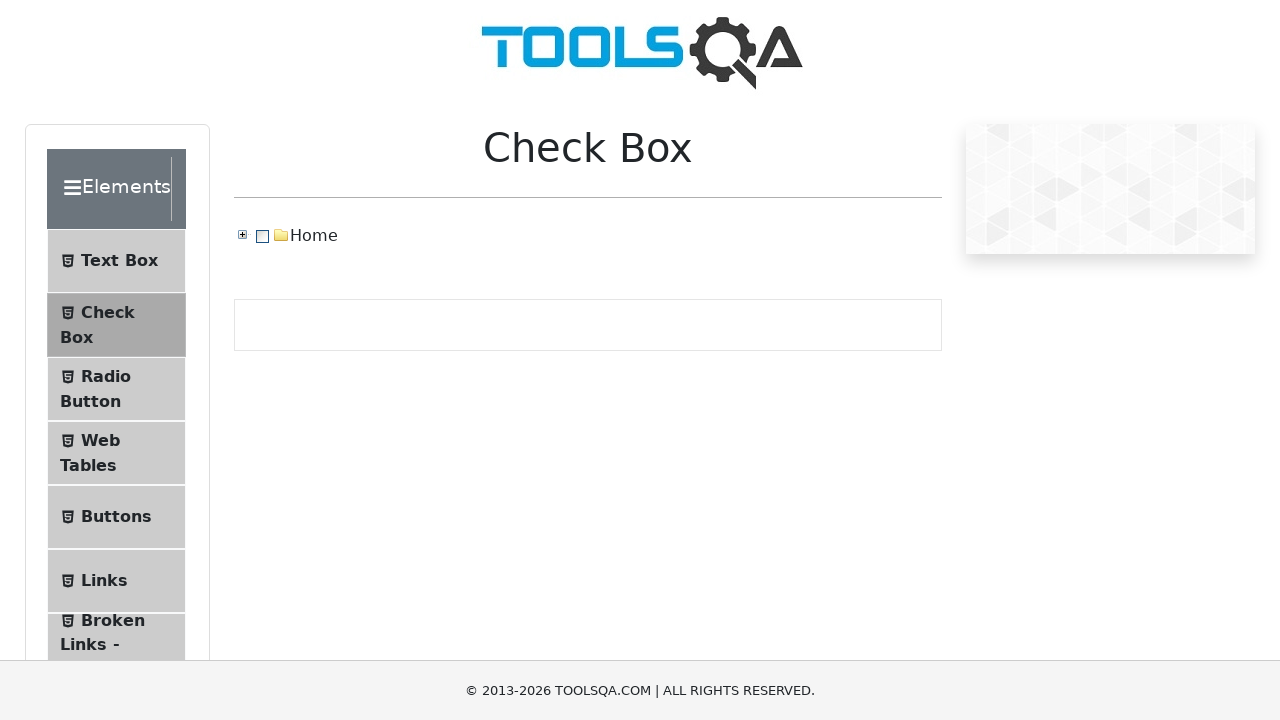

Checkbox demo page content loaded
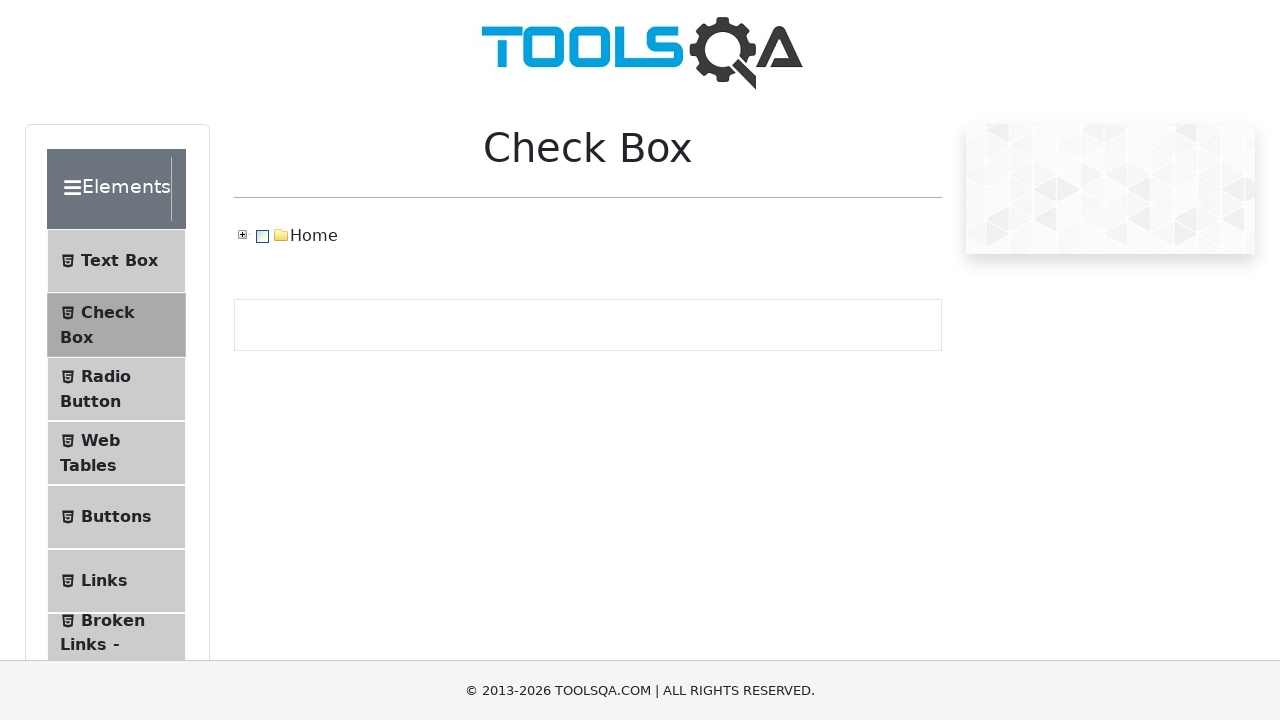

Browser window maximized
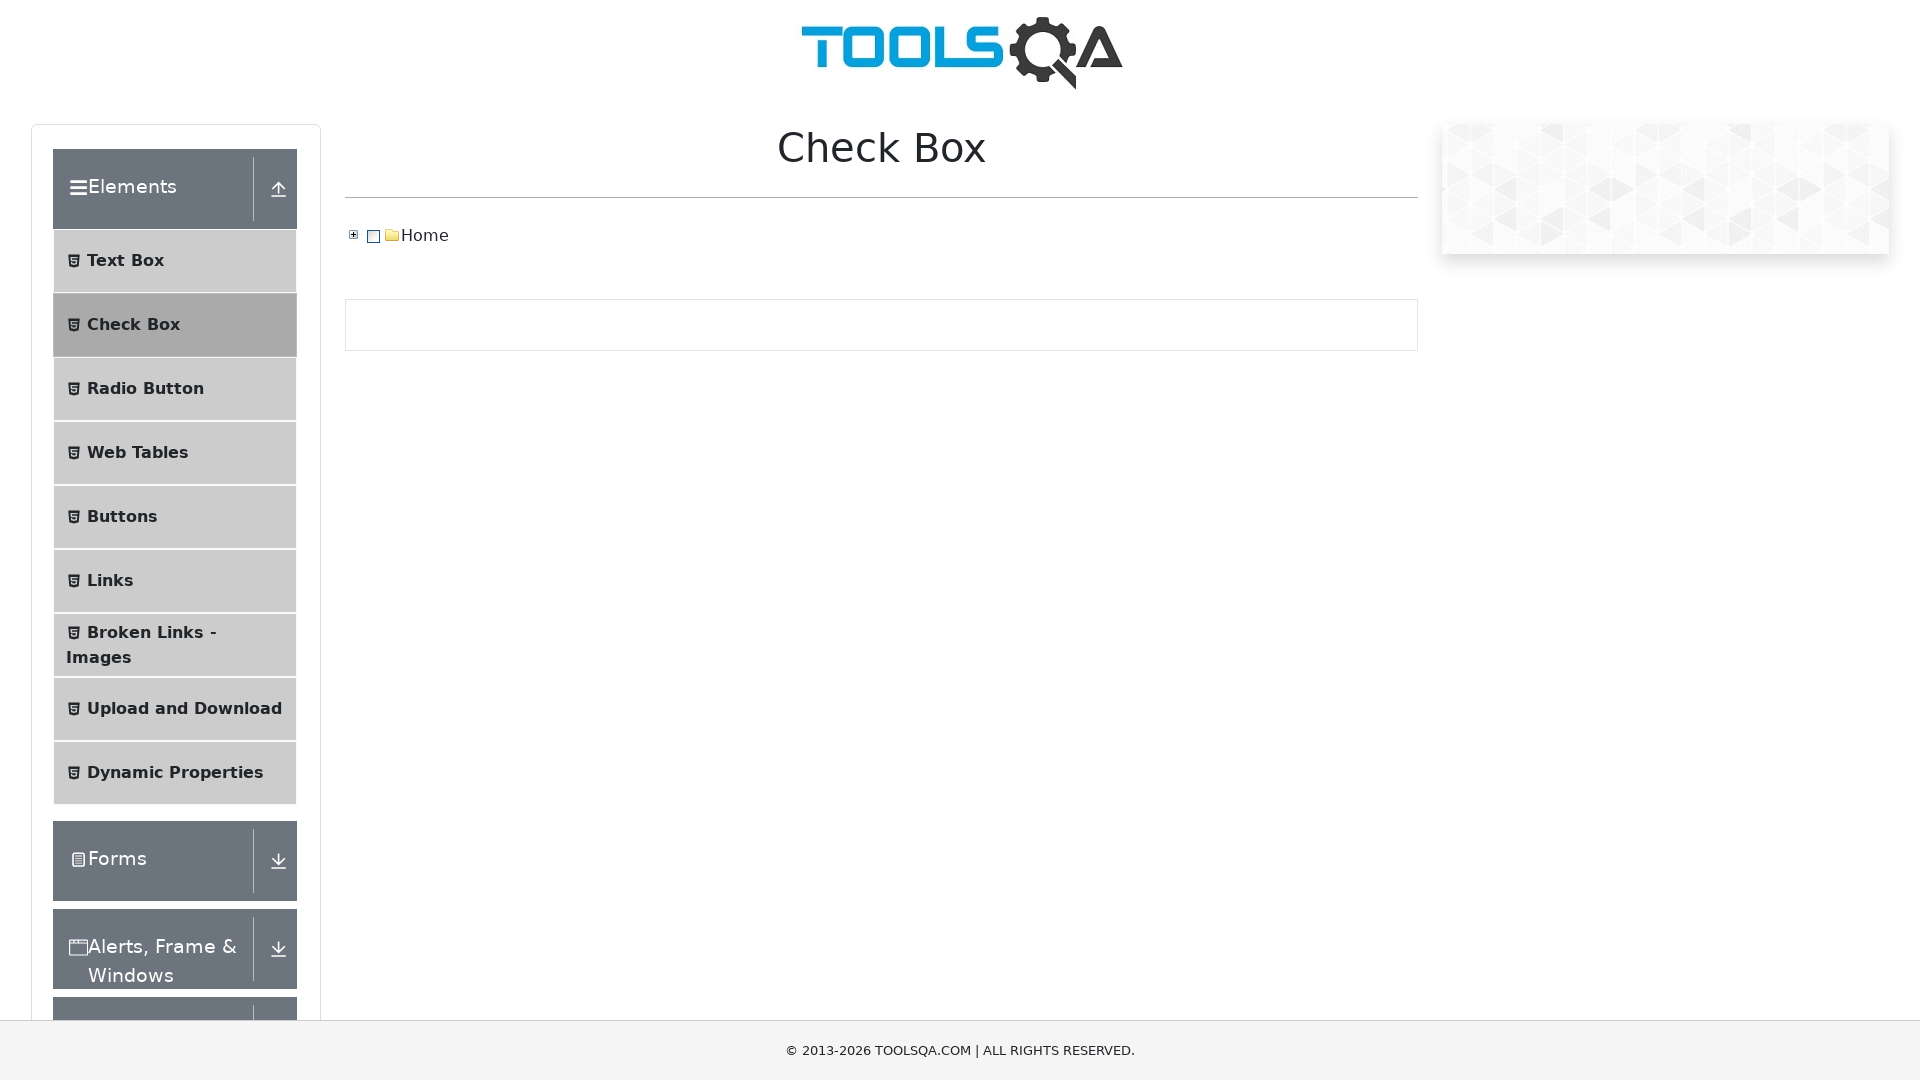

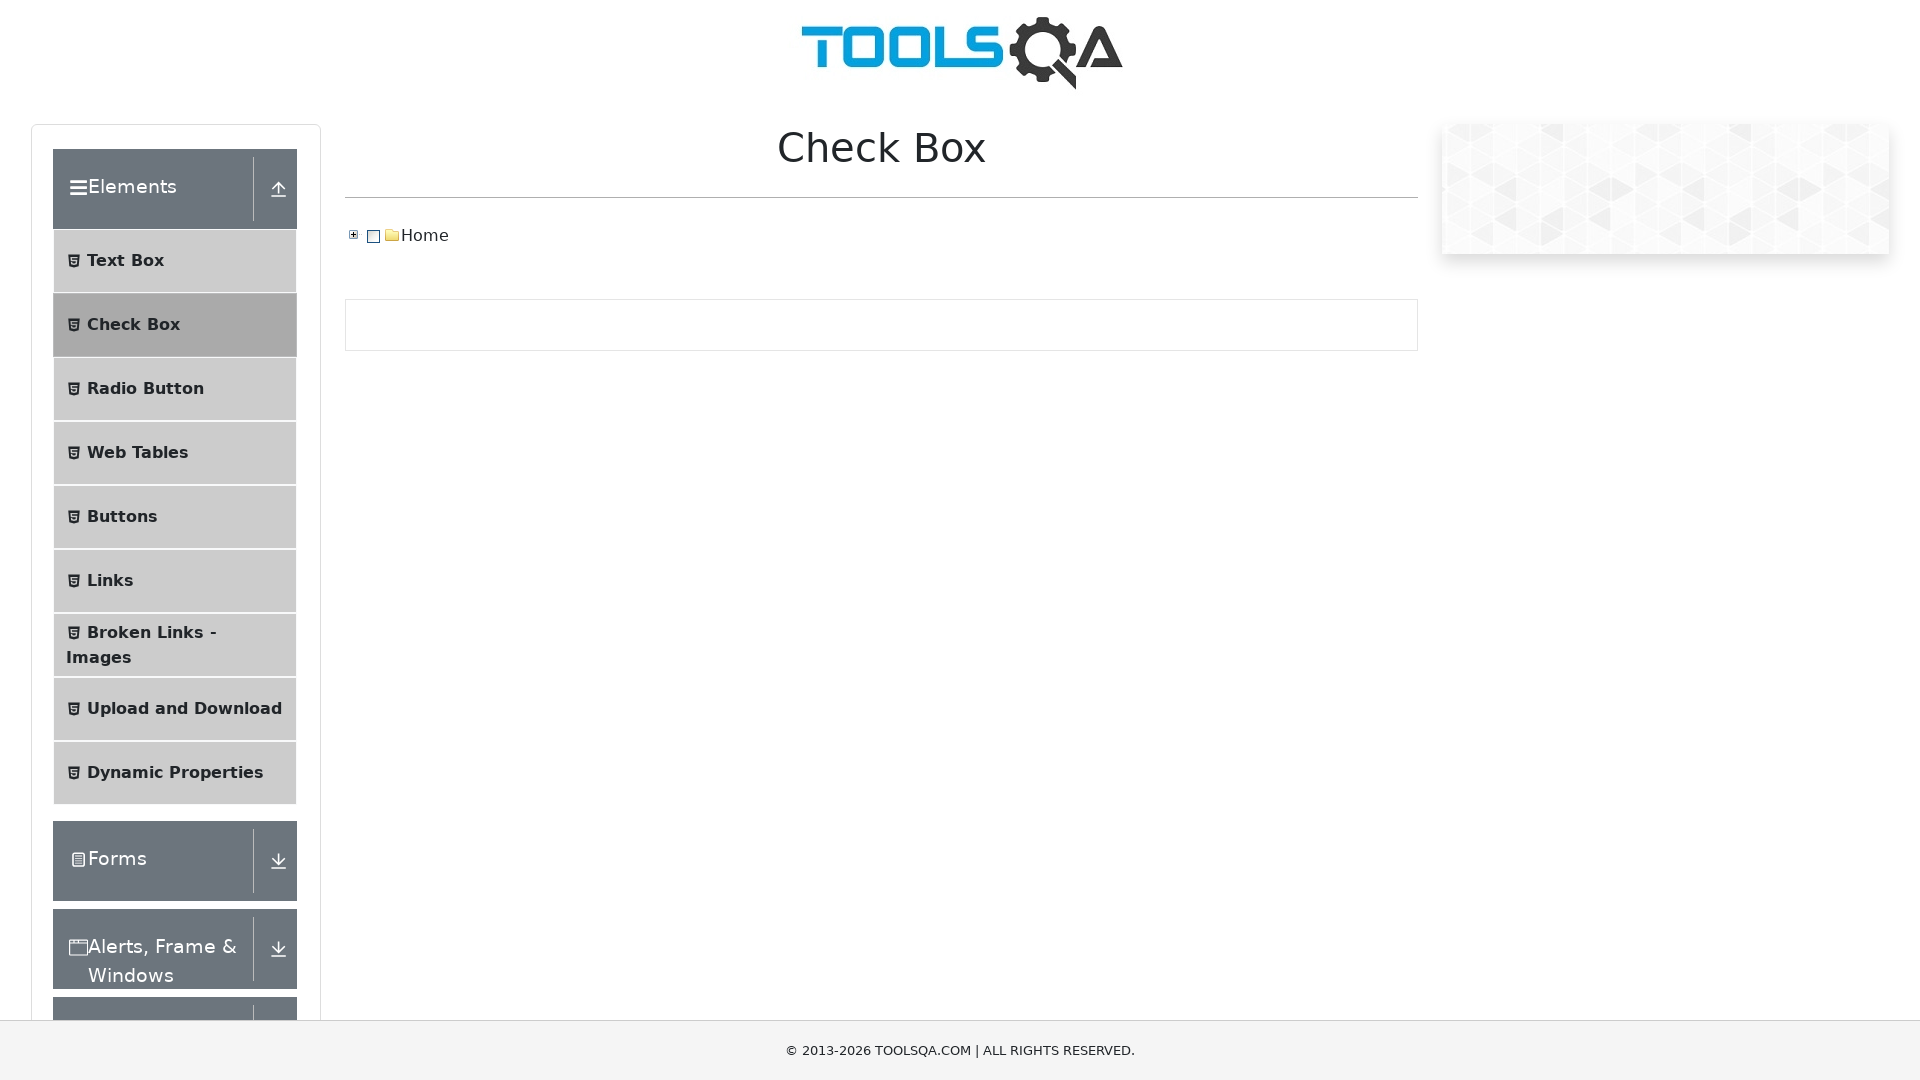